Tests the cart and checkout flow by clicking on cart, placing an order, filling purchase information, and completing the purchase

Starting URL: https://www.demoblaze.com/

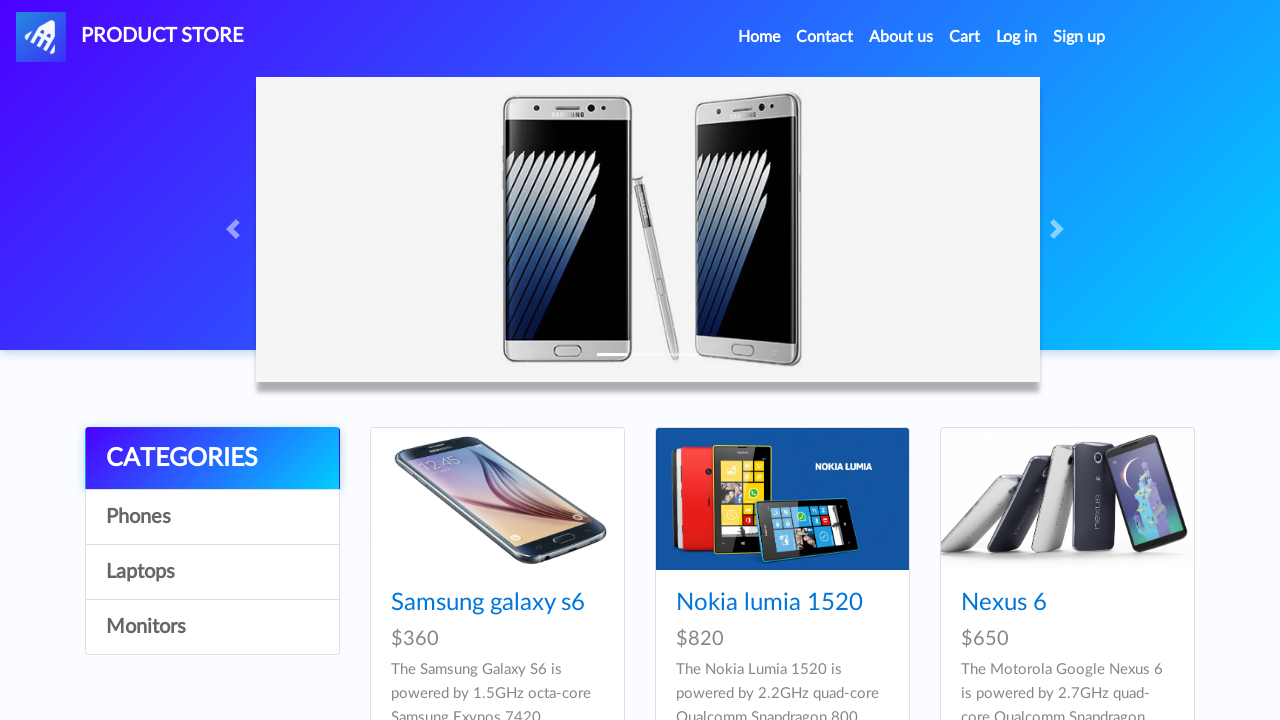

Clicked on cart link at (965, 37) on xpath=//a[@id='cartur']
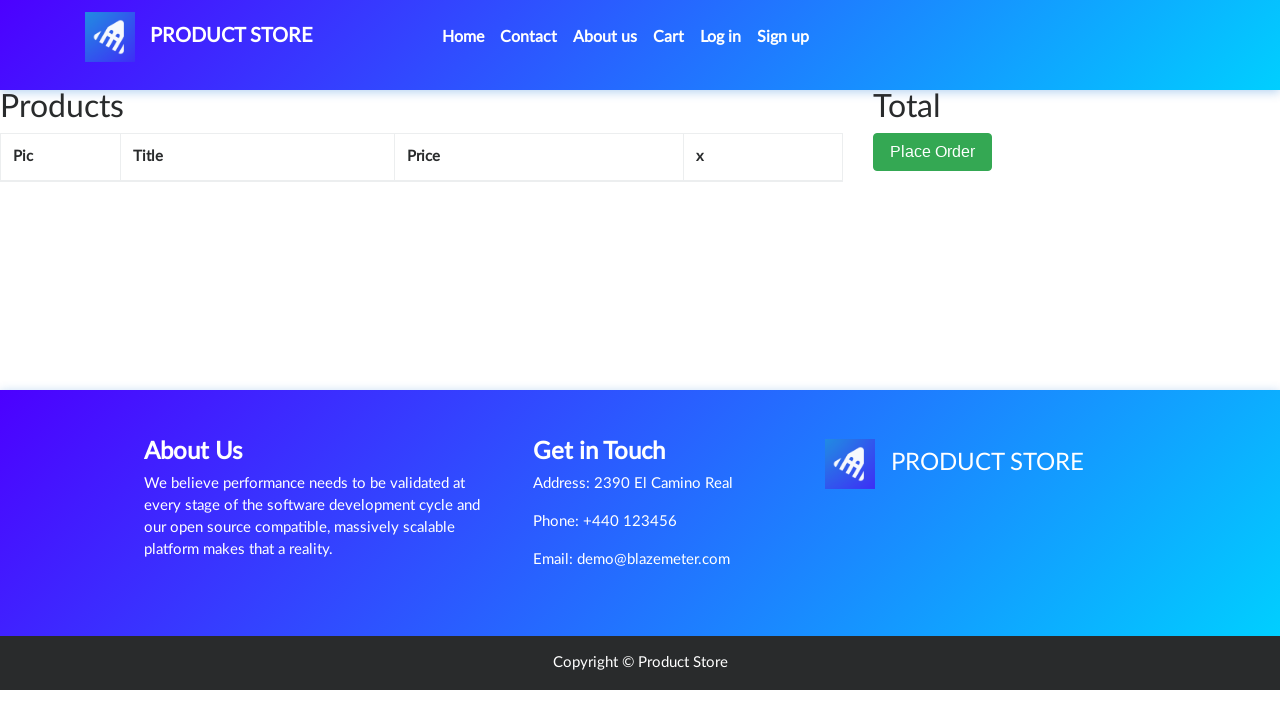

Clicked Place Order button at (933, 152) on xpath=//button[text()='Place Order']
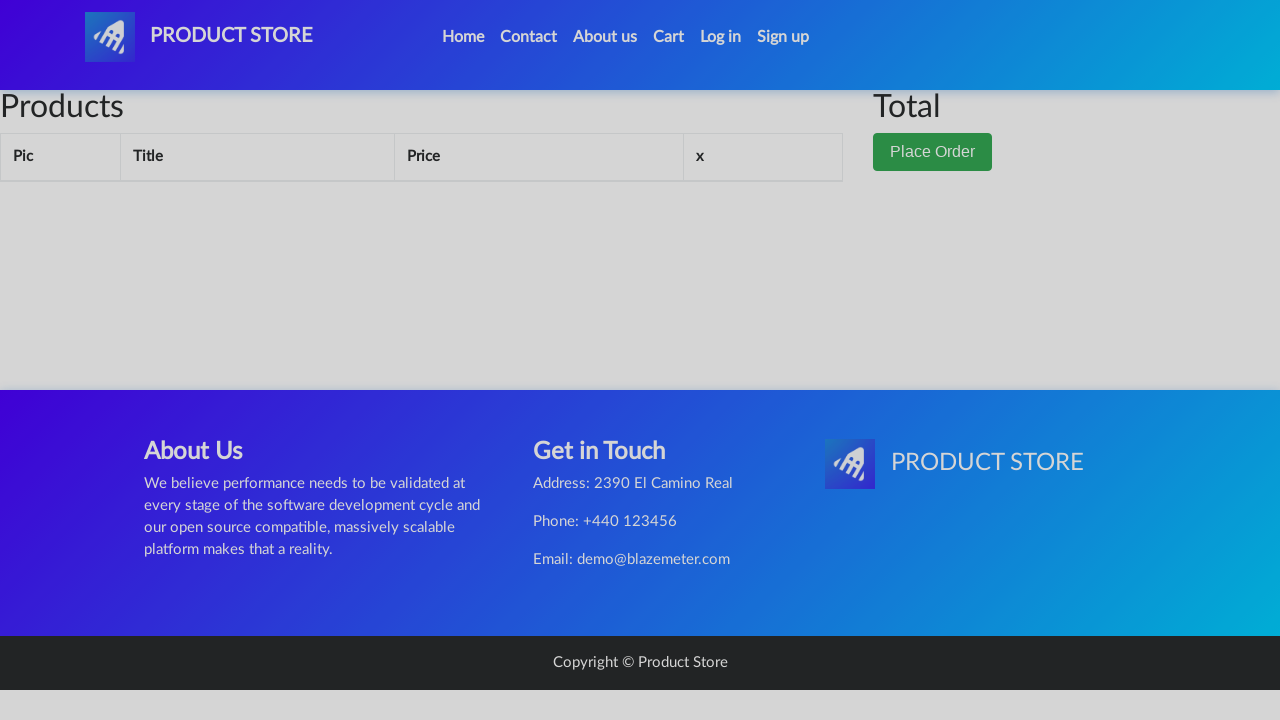

Waited for order modal to appear
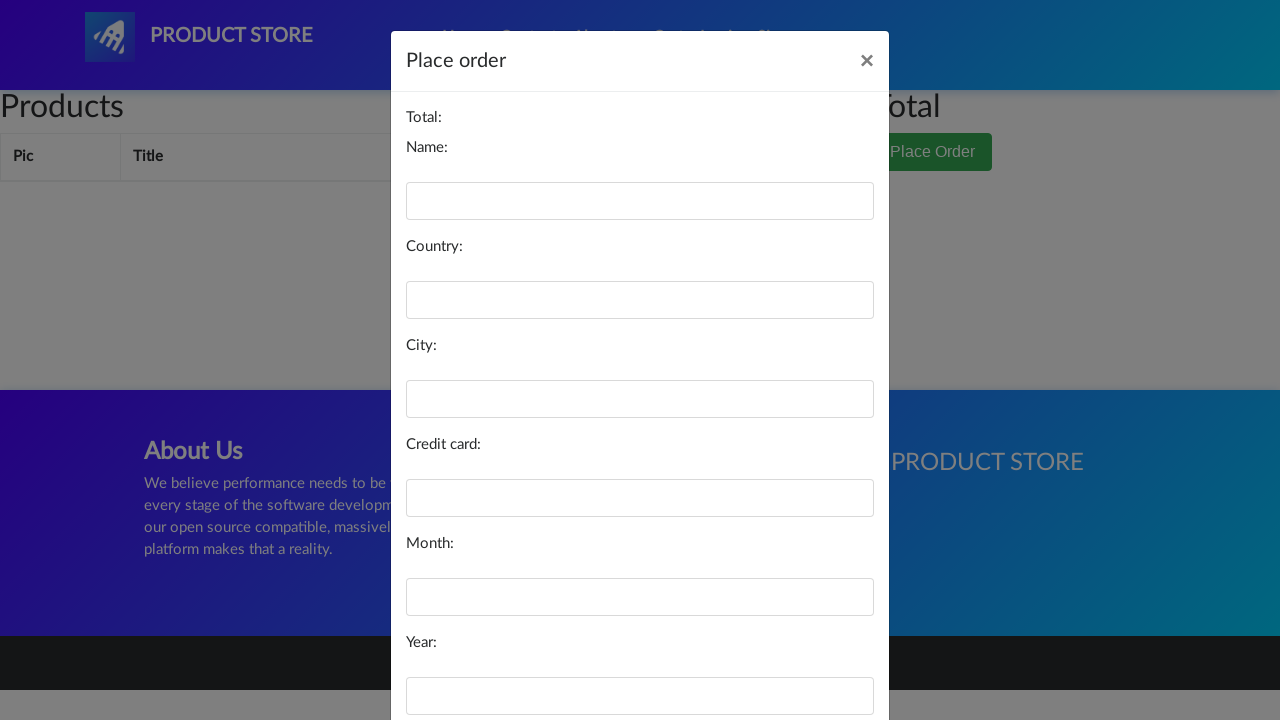

Filled name field with 'John Smith' on //input[@id='name']
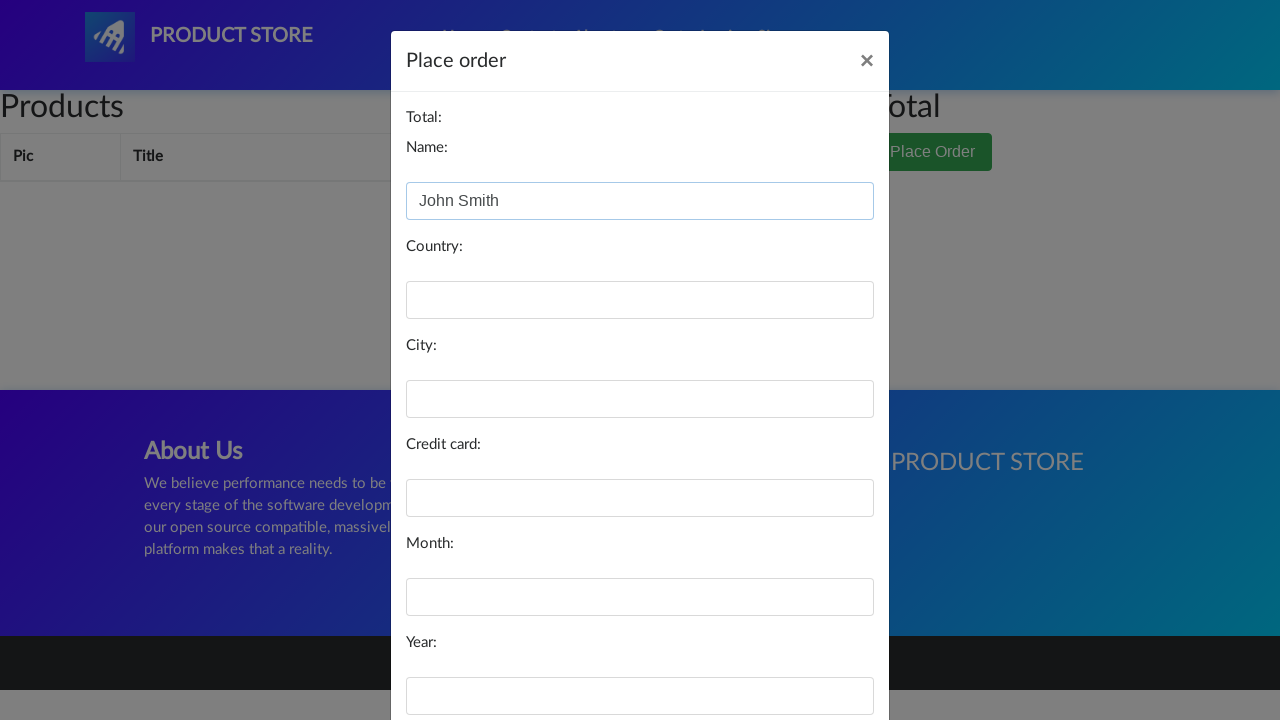

Filled country field with 'USA' on //input[@id='country']
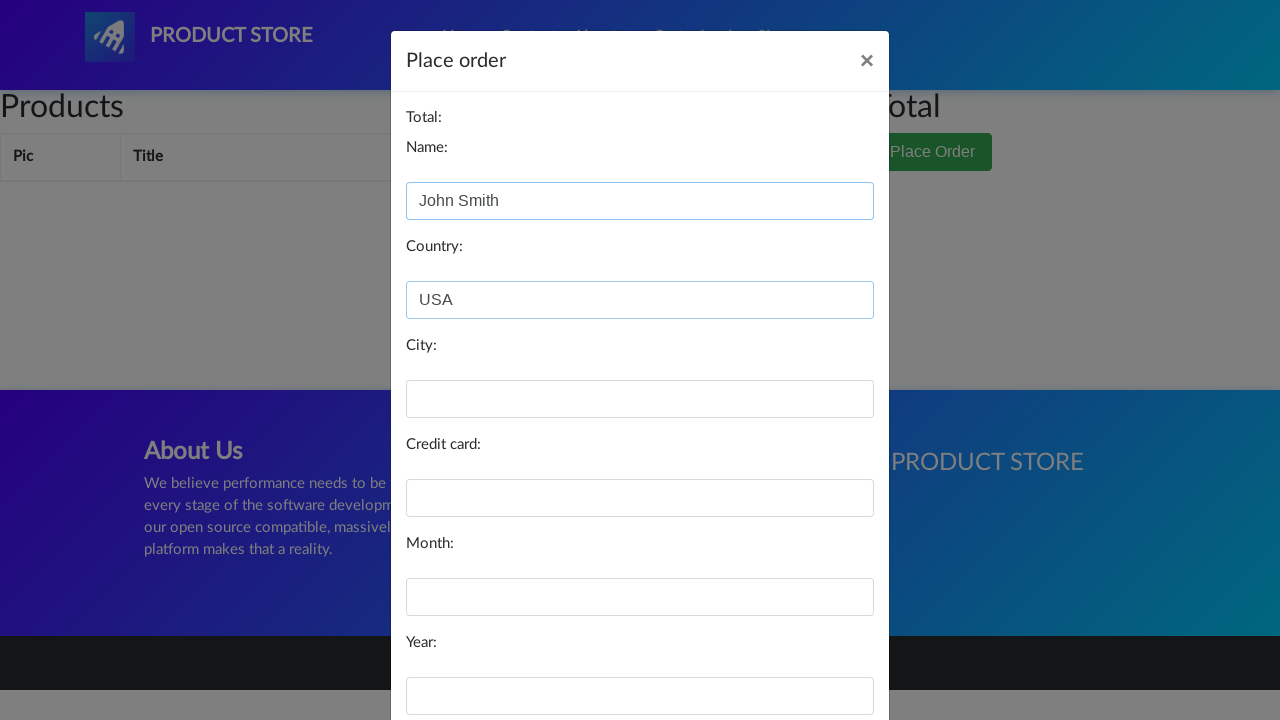

Filled city field with 'New York' on //input[@id='city']
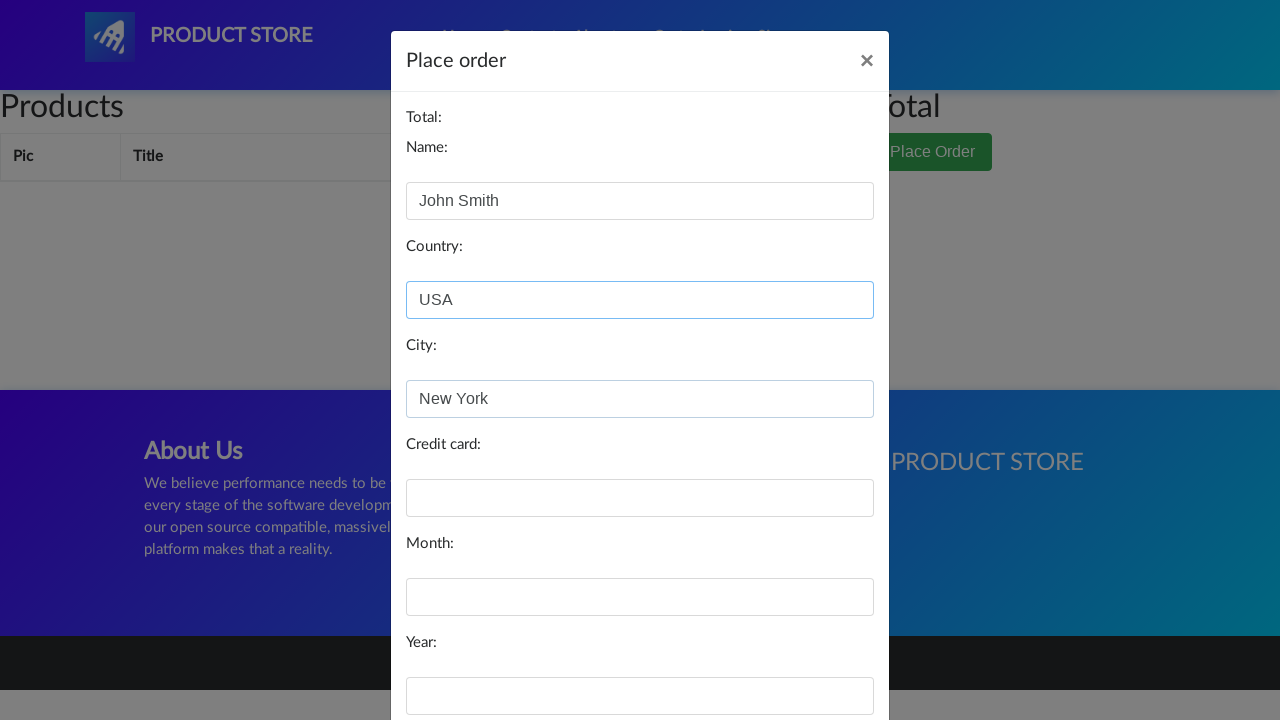

Filled card field with credit card number on //input[@id='card']
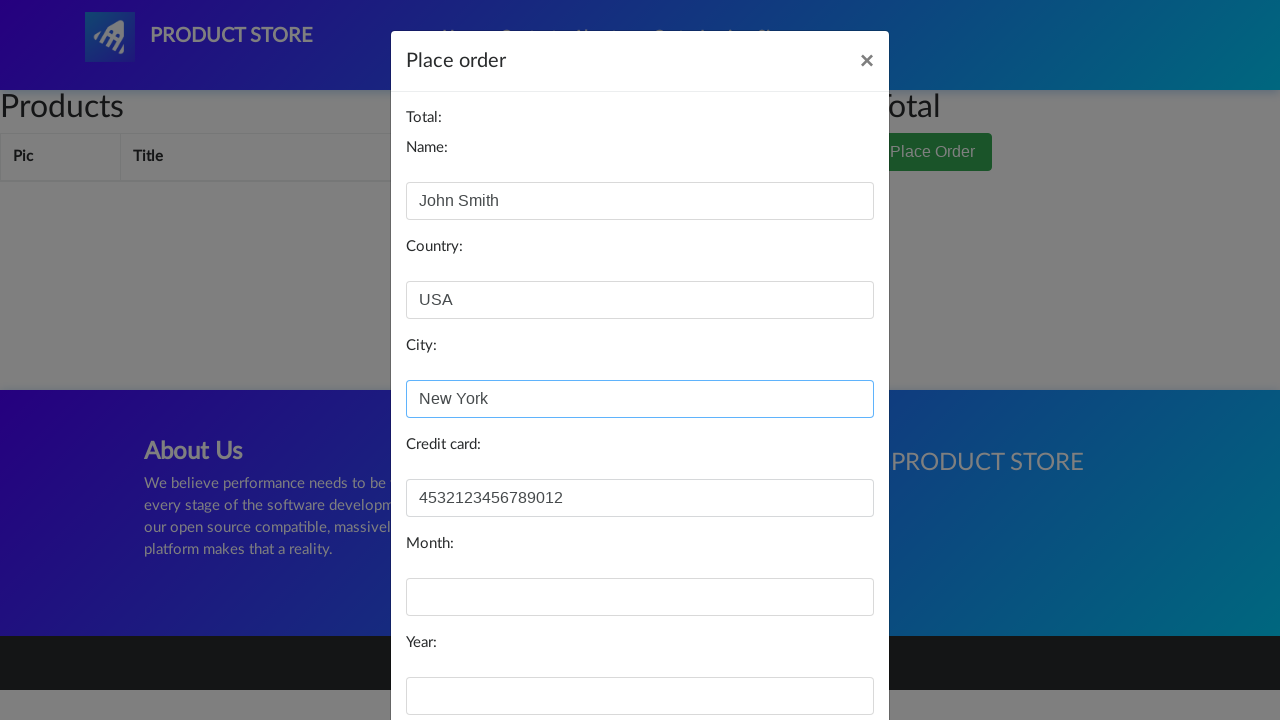

Filled month field with 'December' on //input[@id='month']
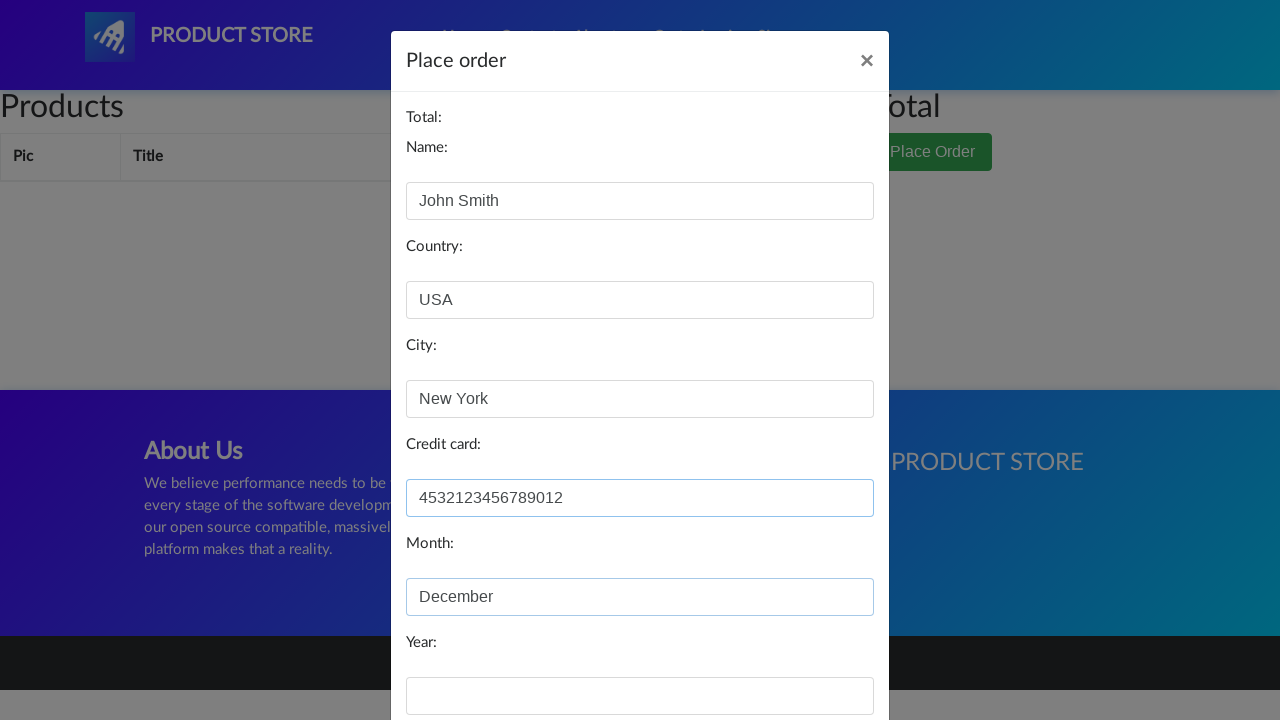

Filled year field with '2024' on //input[@id='year']
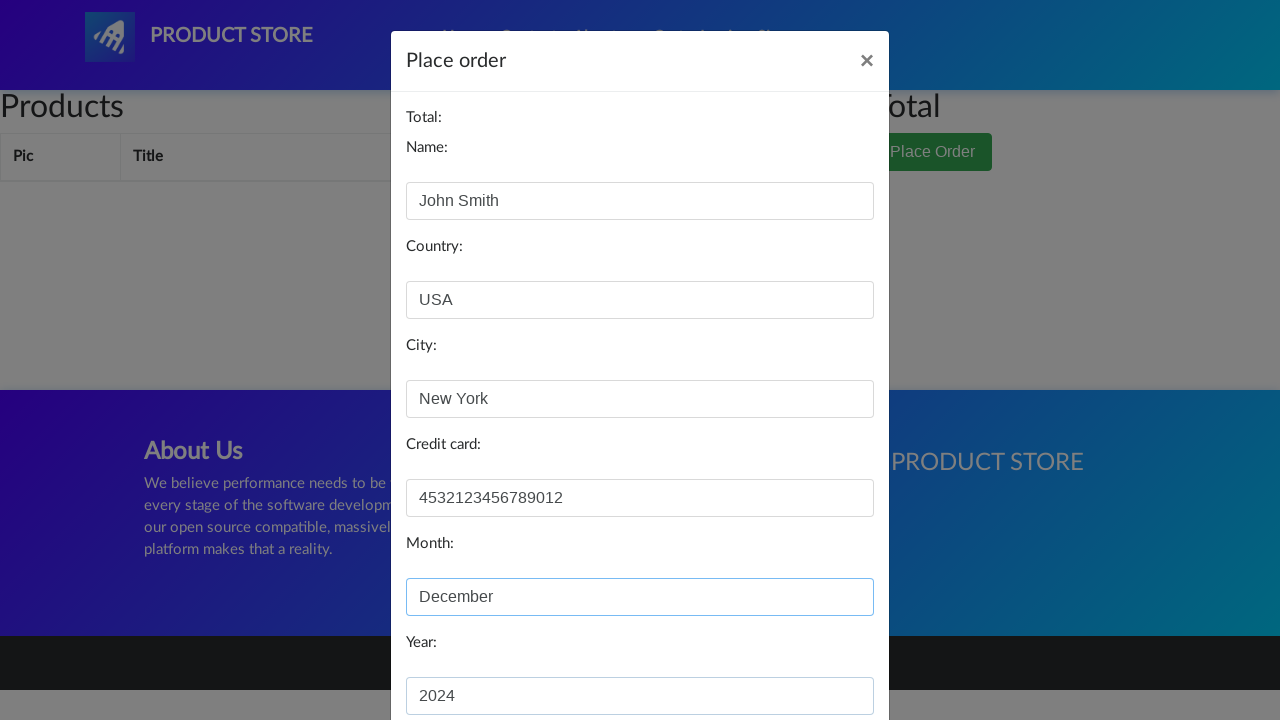

Clicked purchase button to complete order at (823, 655) on //*[@id="orderModal"]/div/div/div[3]/button[2]
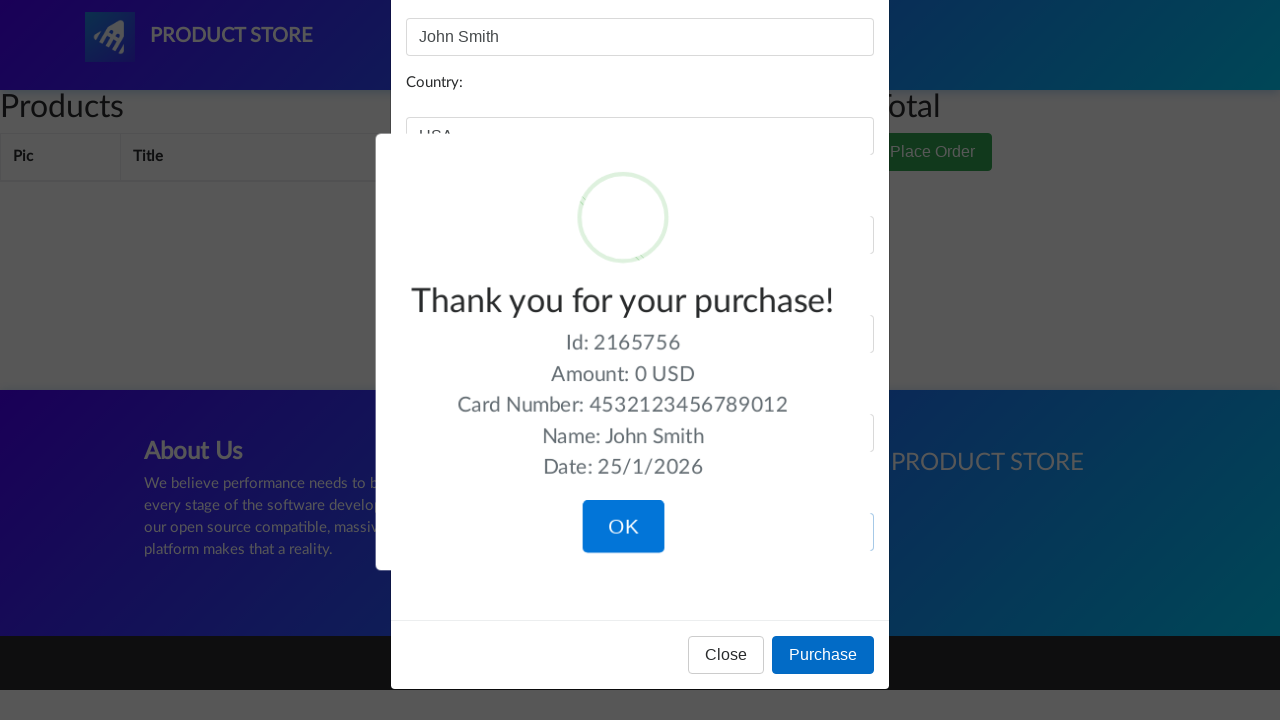

Purchase confirmation message appeared
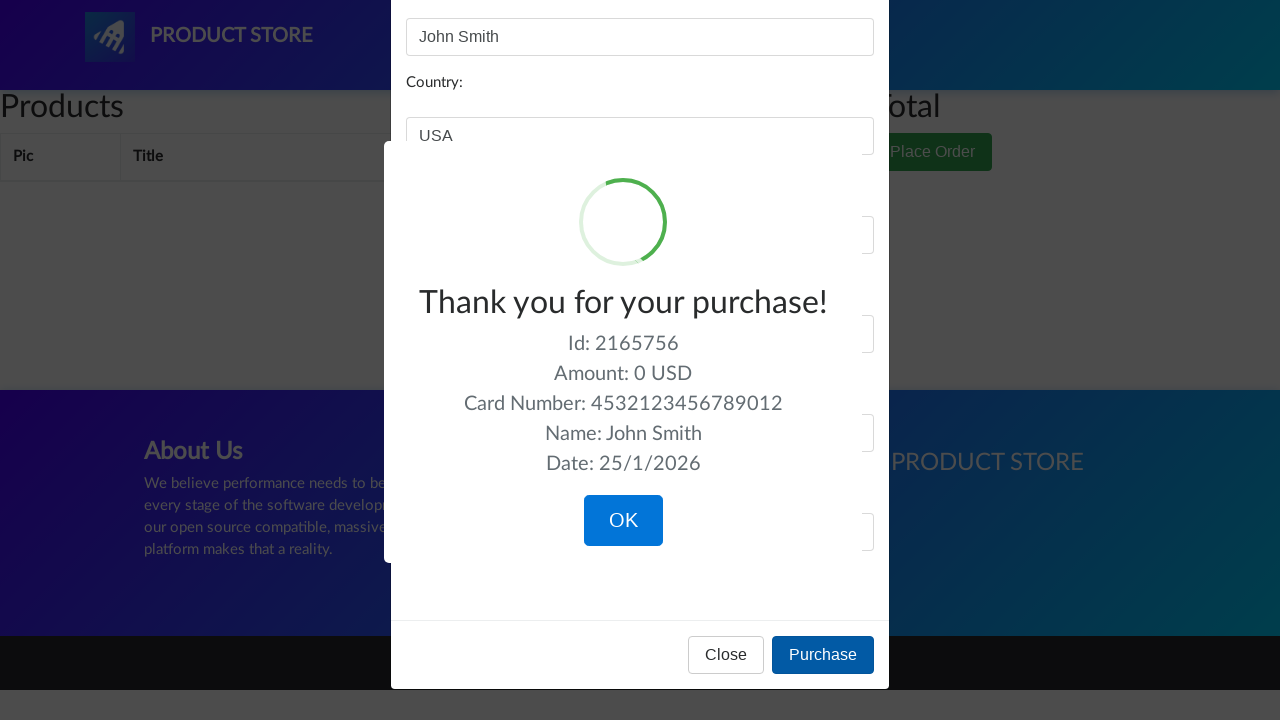

Retrieved confirmation text: 'Thank you for your purchase!'
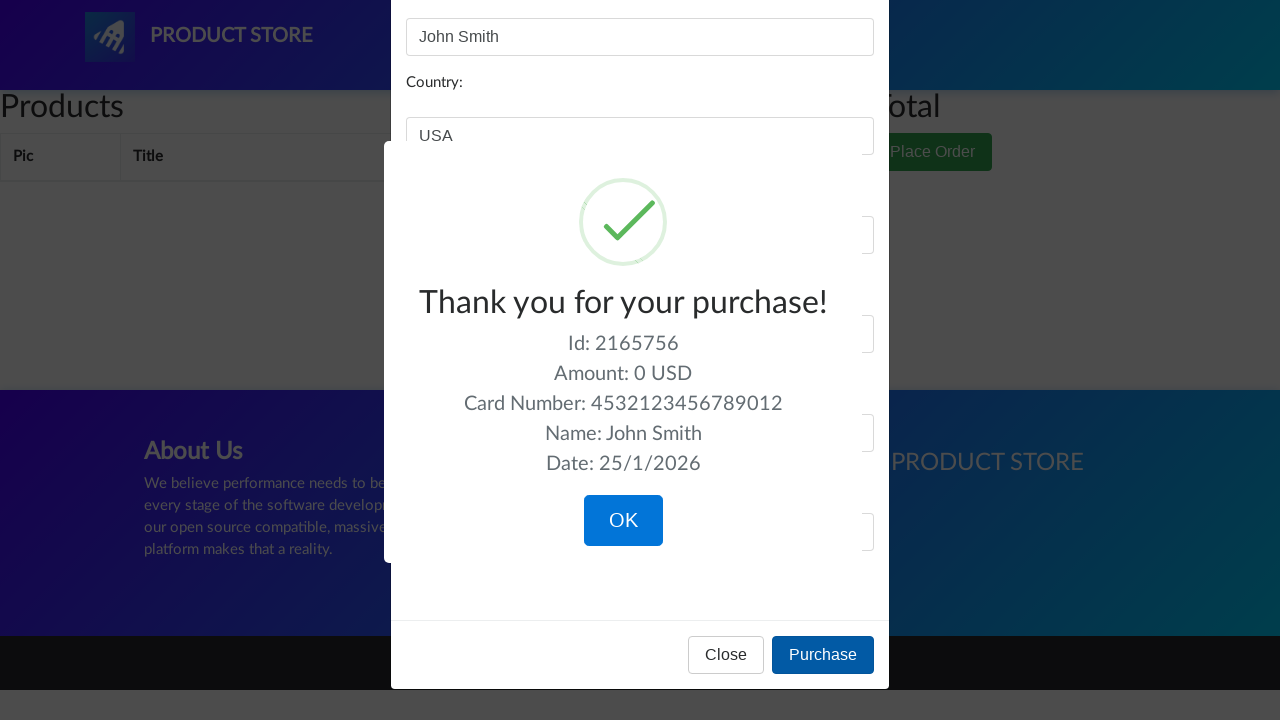

Verified purchase confirmation message matches expected text
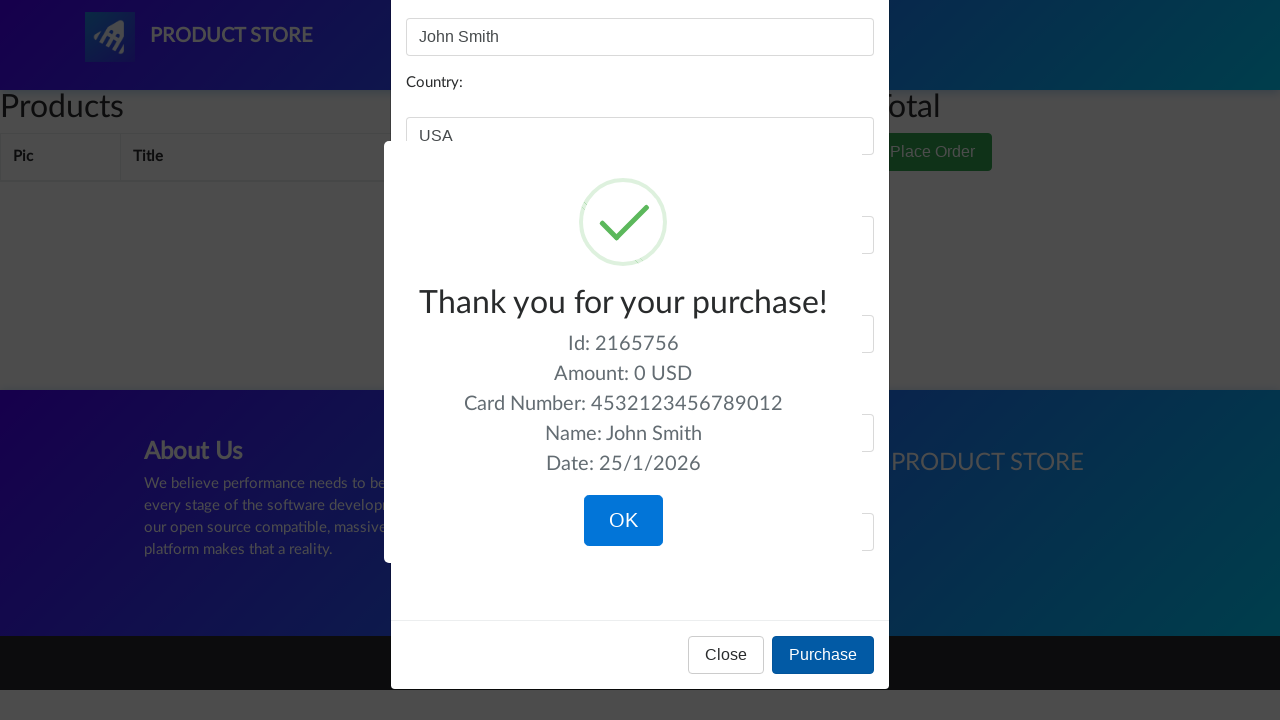

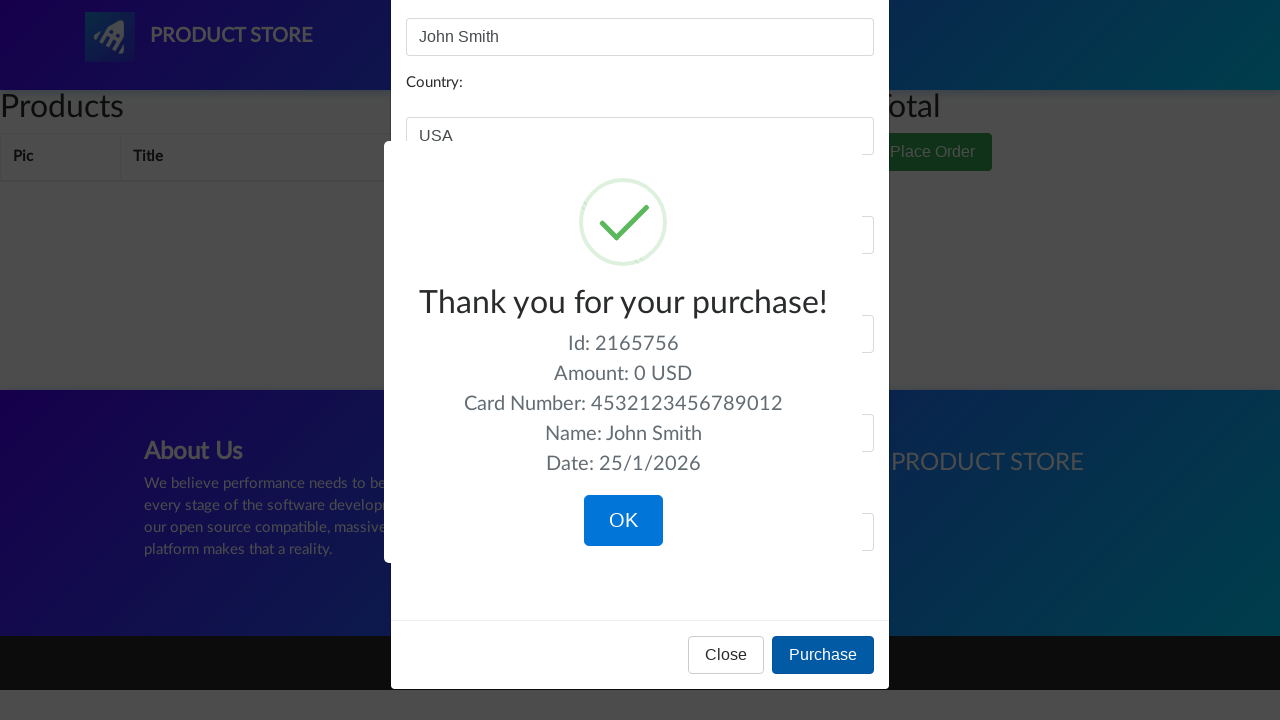